Tests double-click functionality on W3Schools demo page by entering text in a field and double-clicking a button to copy the text

Starting URL: https://www.w3schools.com/tags/tryit.asp?filename=tryhtml5_ev_ondblclick3

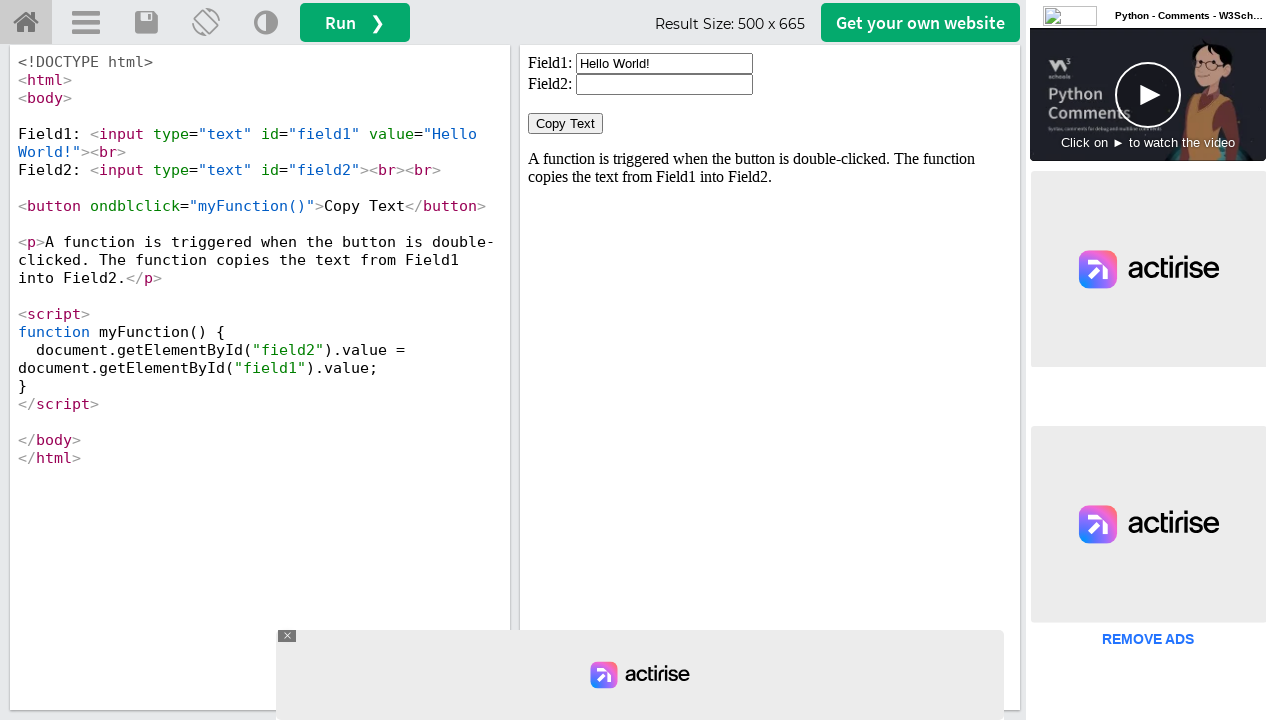

Located iframe containing the demo
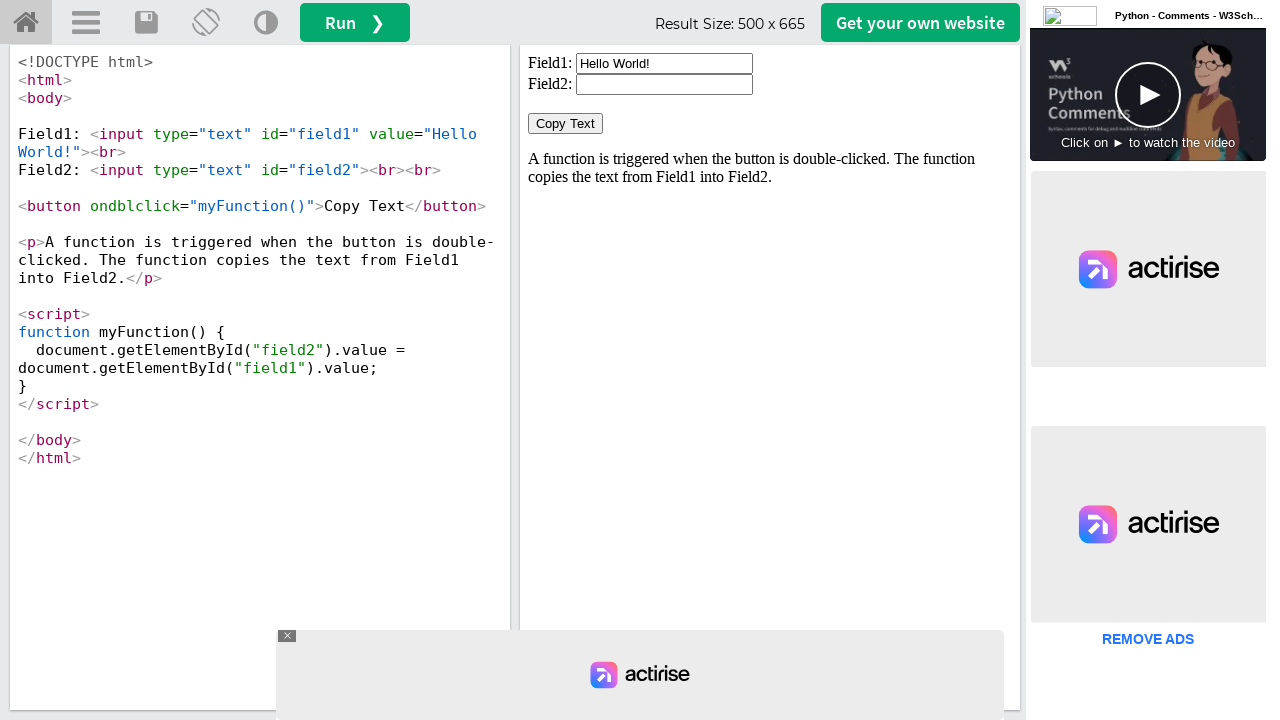

Cleared the input field on iframe[id='iframeResult'] >> internal:control=enter-frame >> xpath=//input[@id='
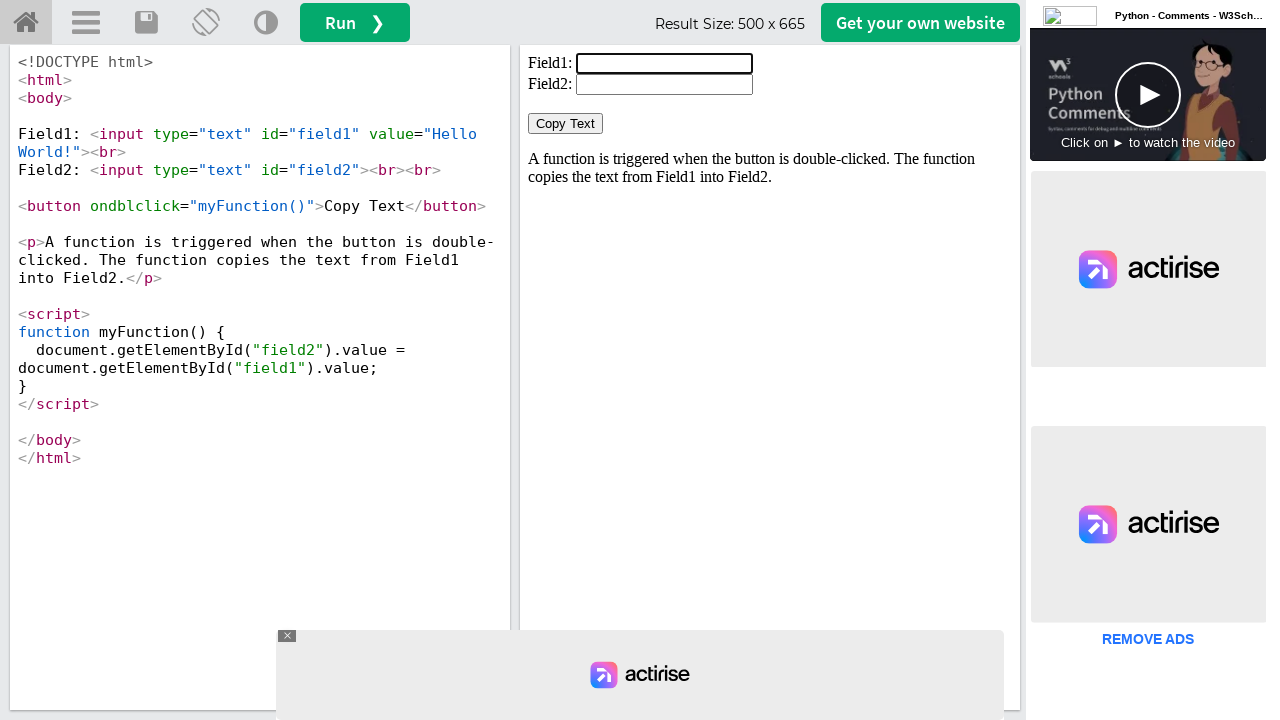

Filled input field with 'Hello mr. Marathon' on iframe[id='iframeResult'] >> internal:control=enter-frame >> xpath=//input[@id='
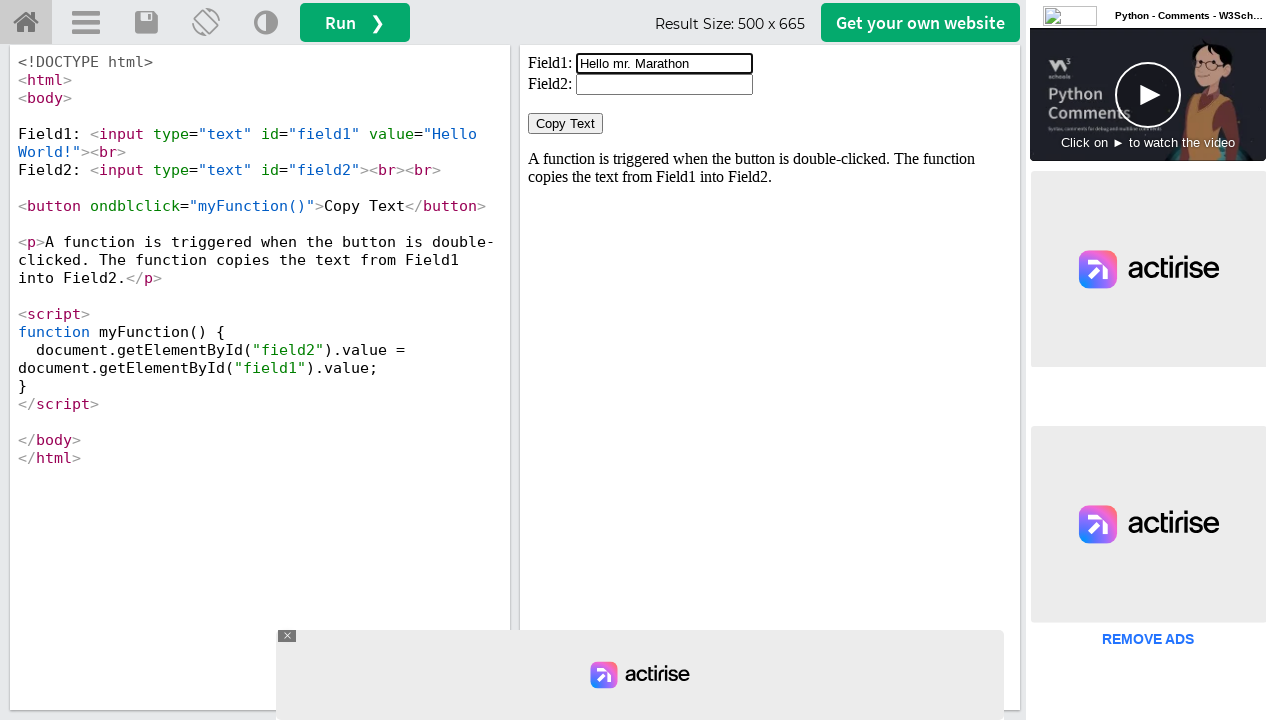

Double-clicked the Copy Text button to copy the entered text at (566, 124) on iframe[id='iframeResult'] >> internal:control=enter-frame >> xpath=//button[norm
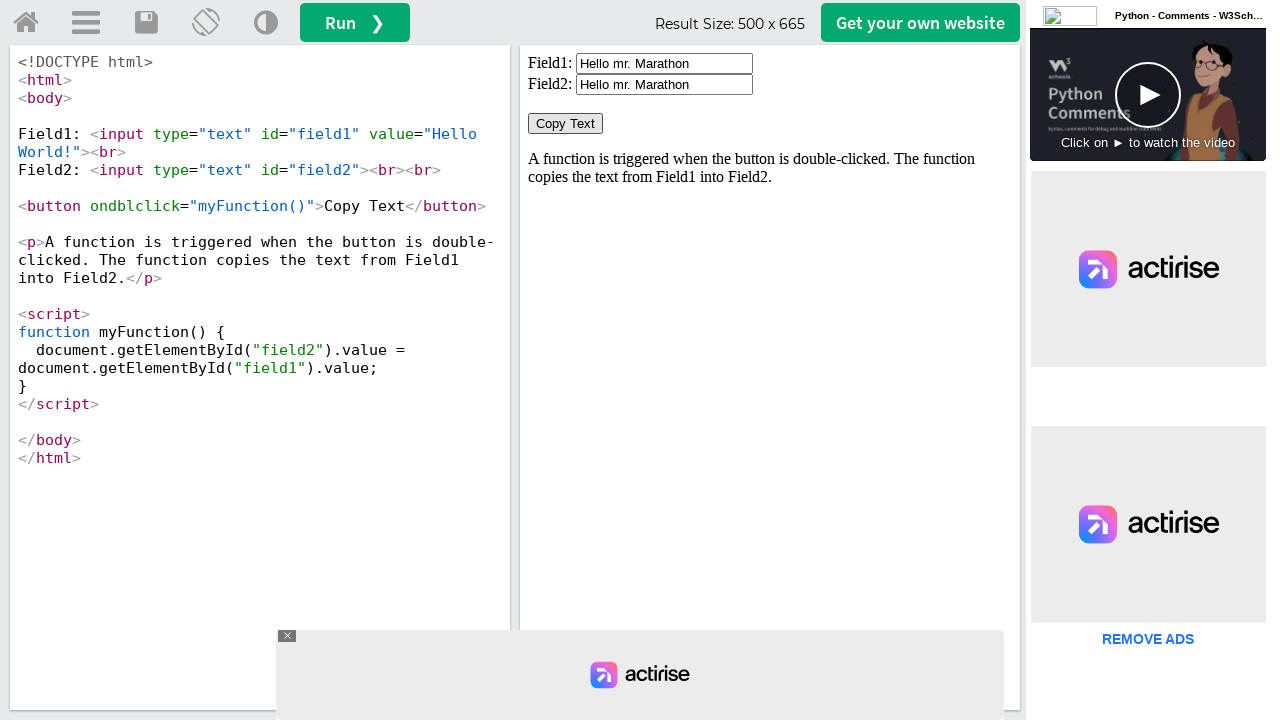

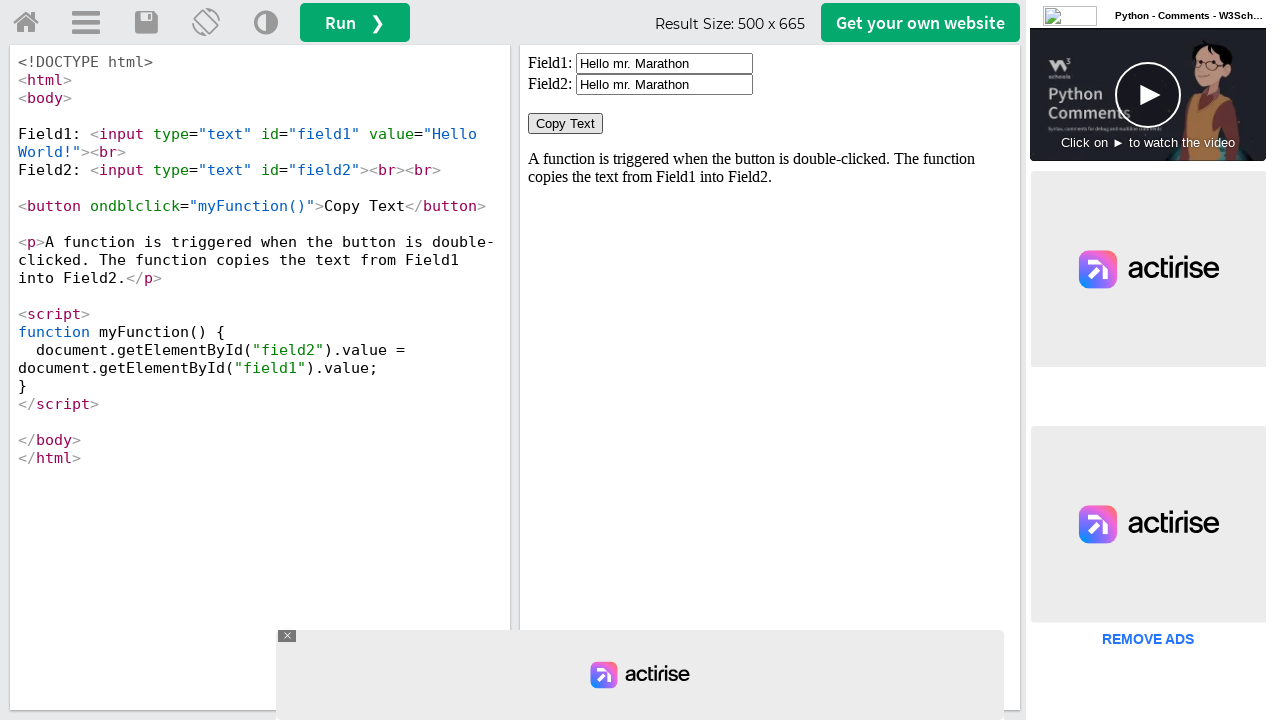